Opens the ImpactGuru website and verifies the page loads successfully by checking the page title.

Starting URL: https://www.impactguru.com

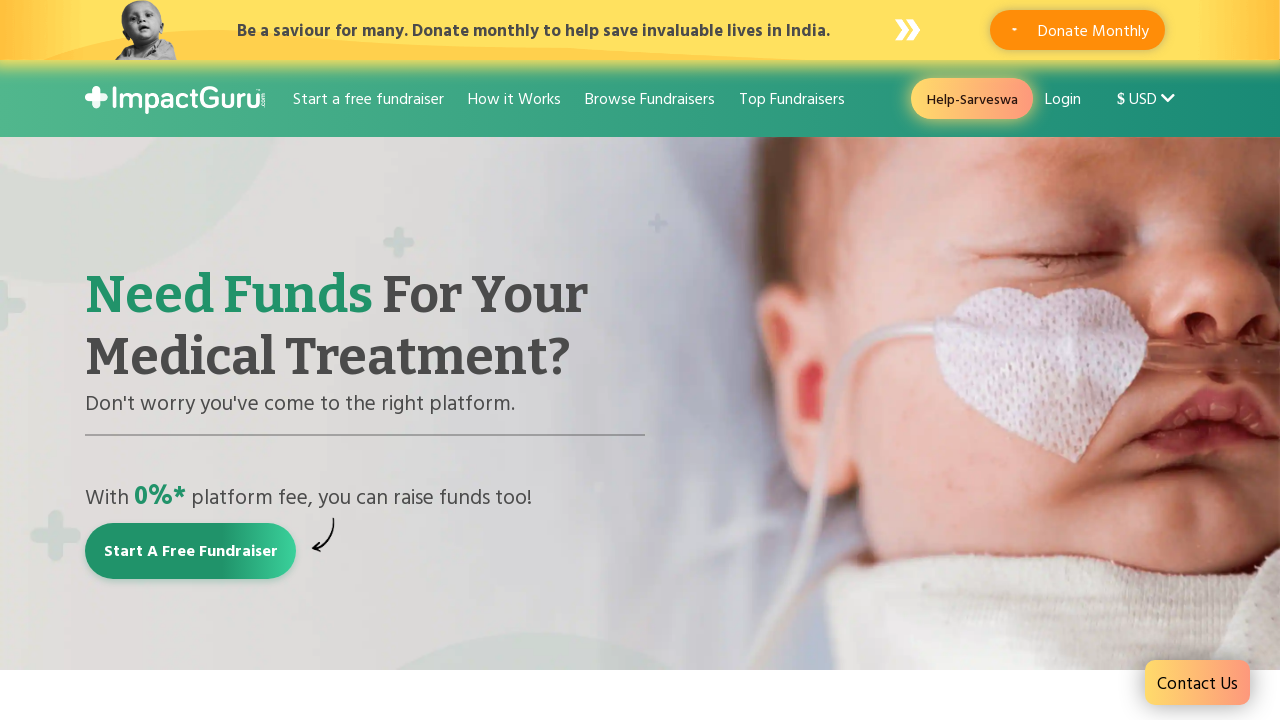

Navigated to https://www.impactguru.com
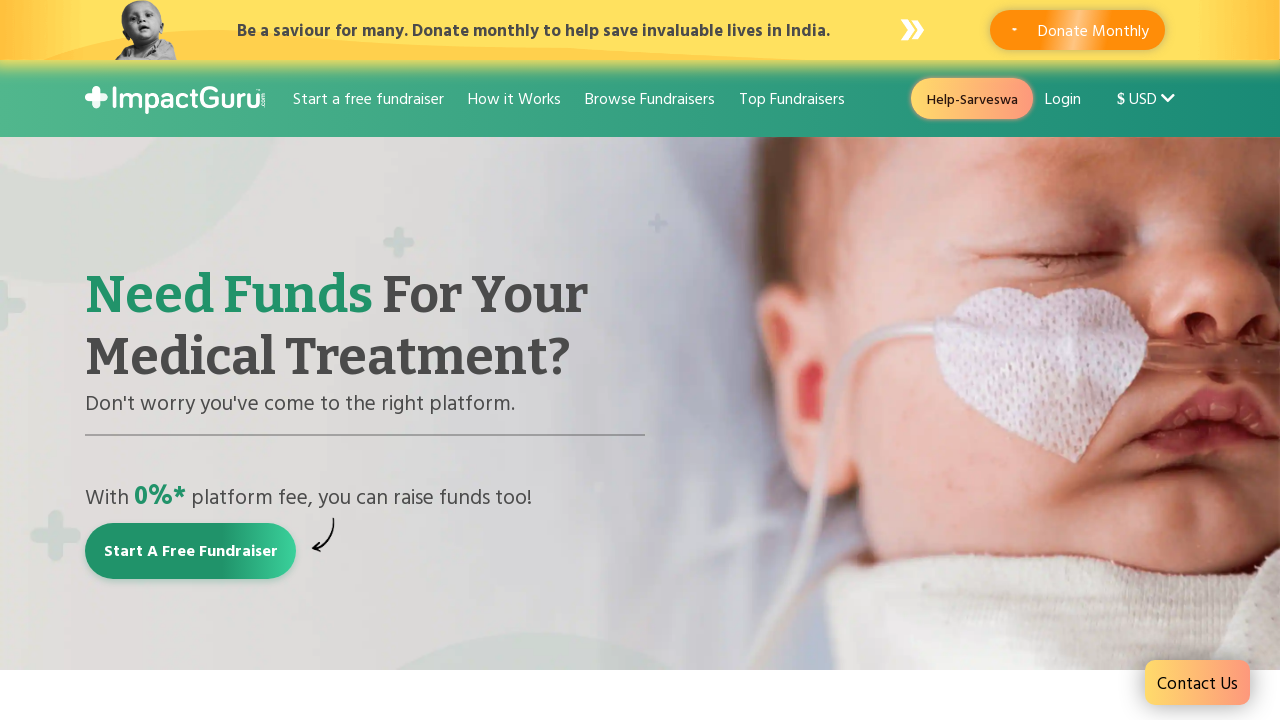

Page loaded with domcontentloaded state
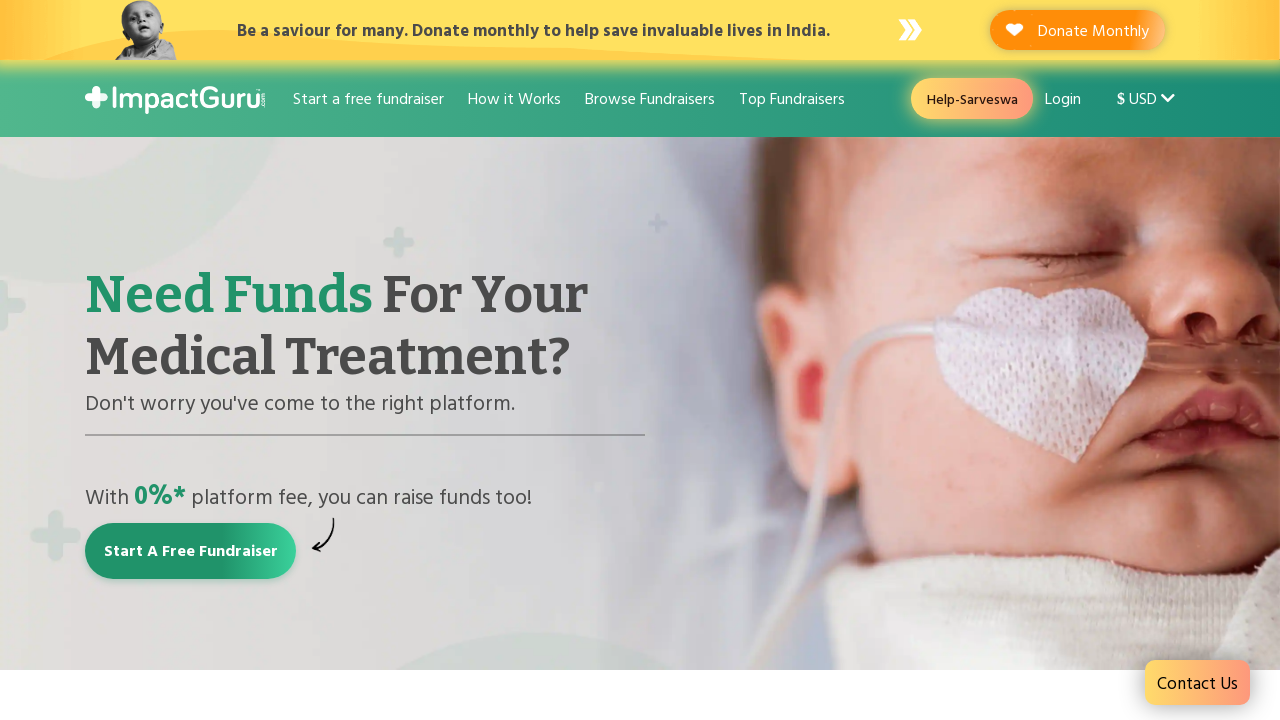

Retrieved page title: 'Raise money online for medical treatment: Crowdfunding India'
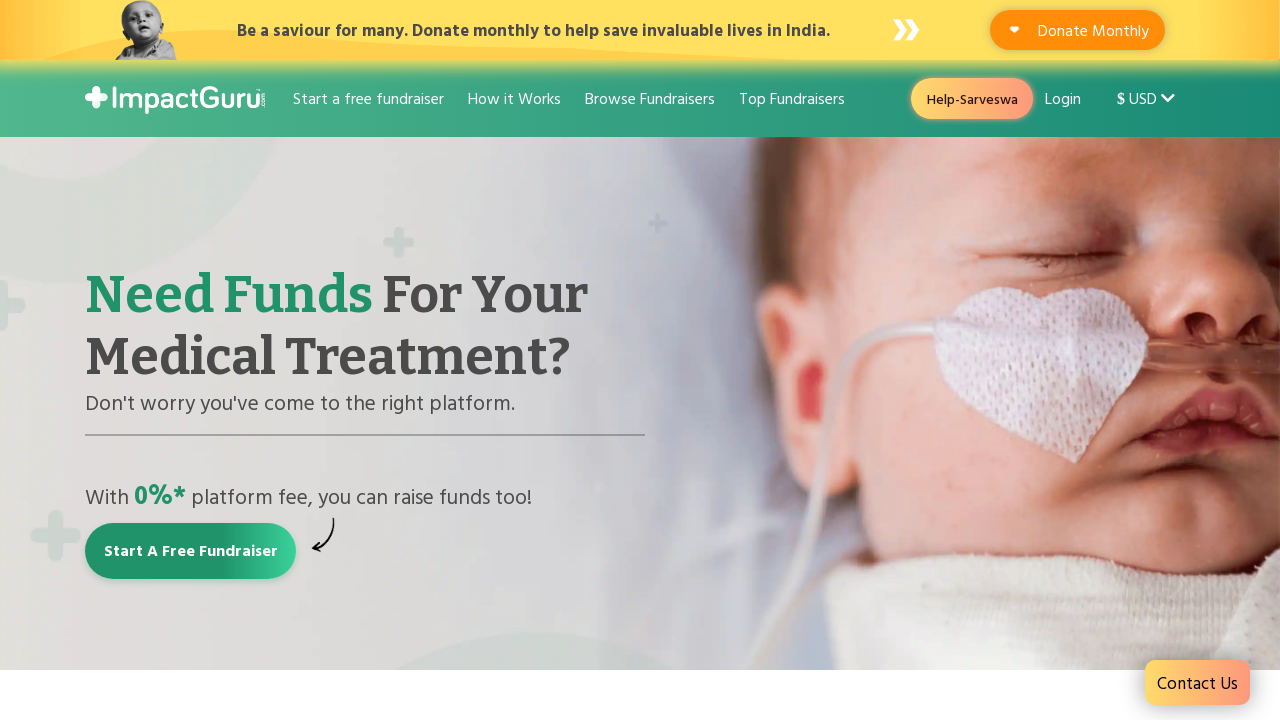

Verified page title is not empty - page loaded successfully
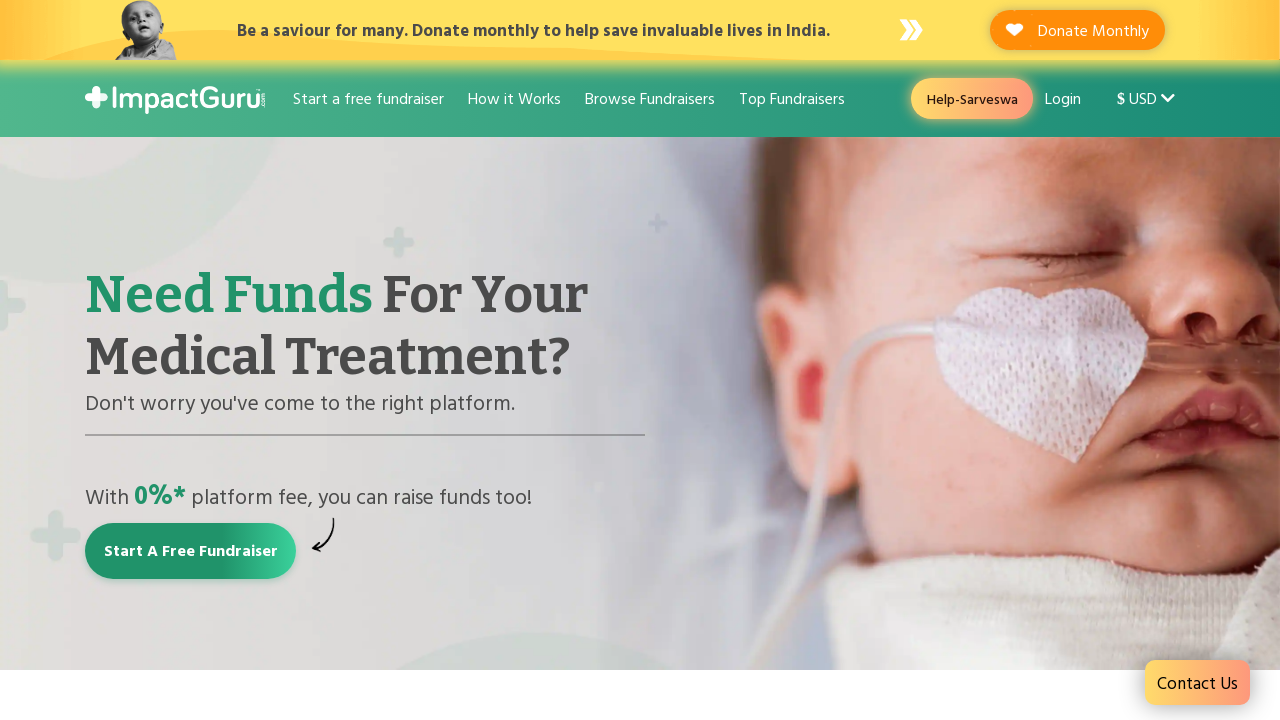

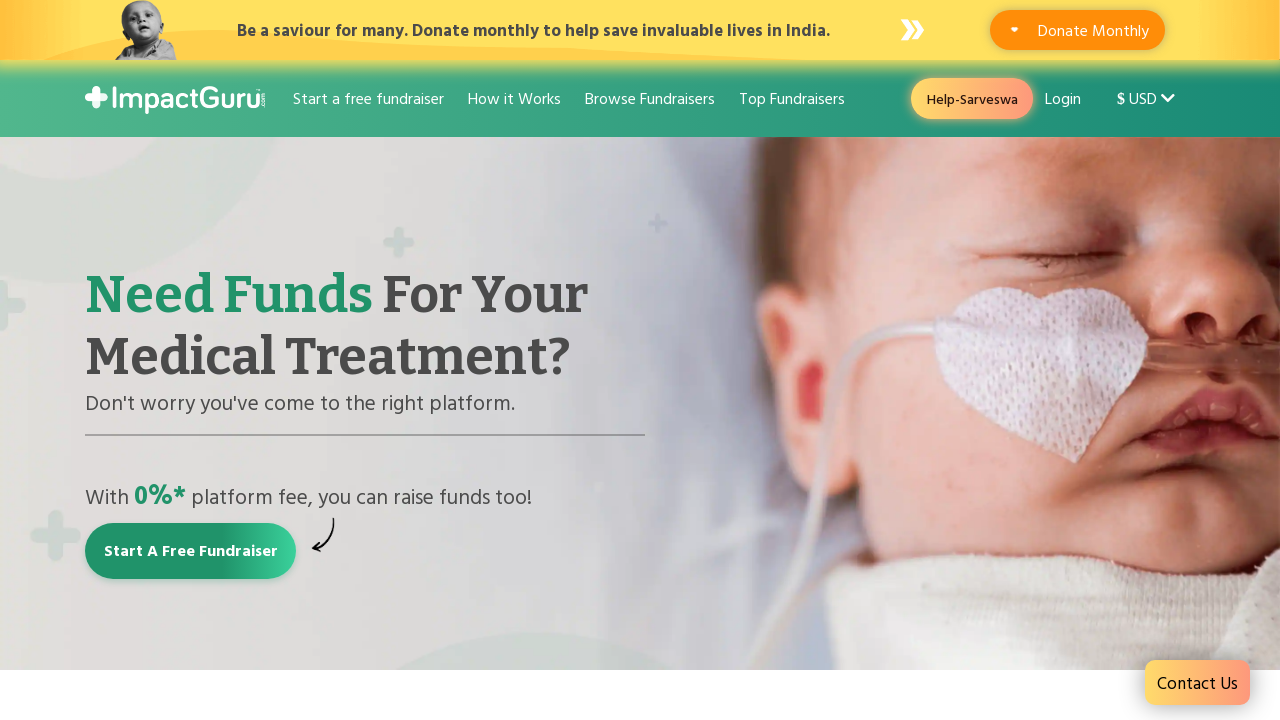